Navigates to the FirstCry website and verifies the page loads by checking the title is present

Starting URL: https://www.firstcry.com/?srsltid=AfmBOopCSYKI3yVo-xTL_NOHcOKjHQaL5qjAhjkKJHMMmRlaMlyXn0G2

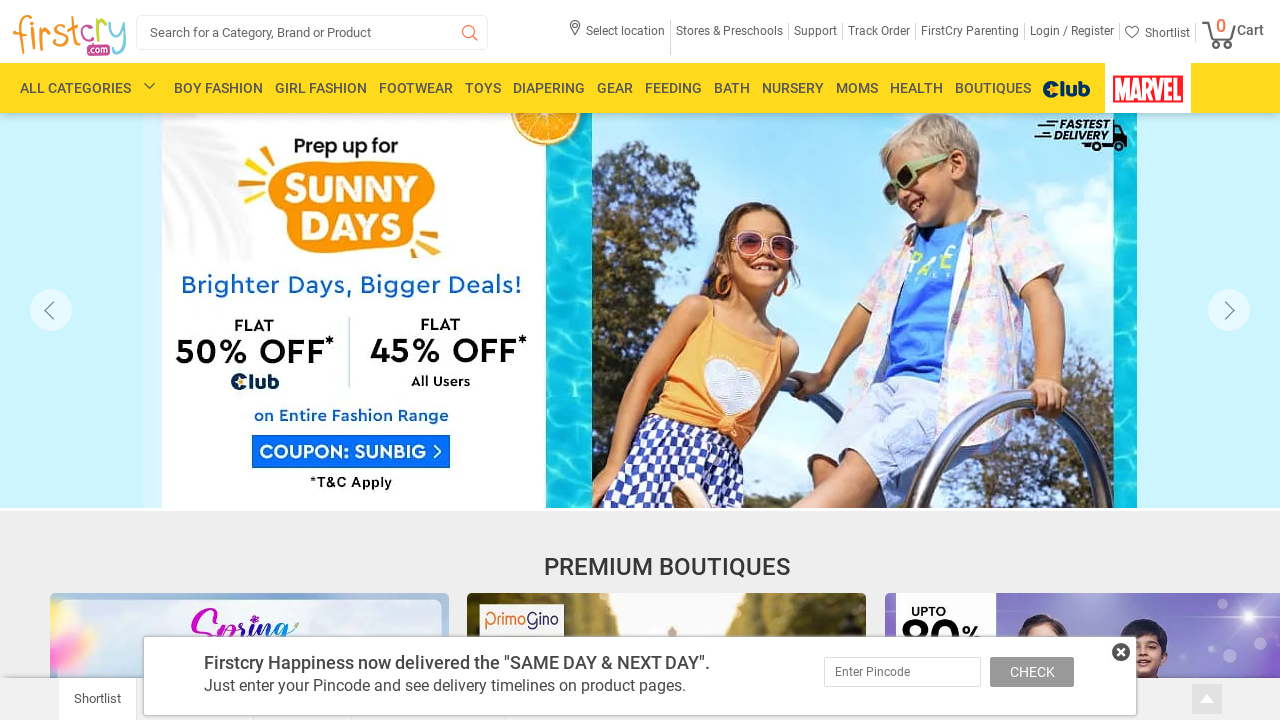

Waited for page to reach domcontentloaded state
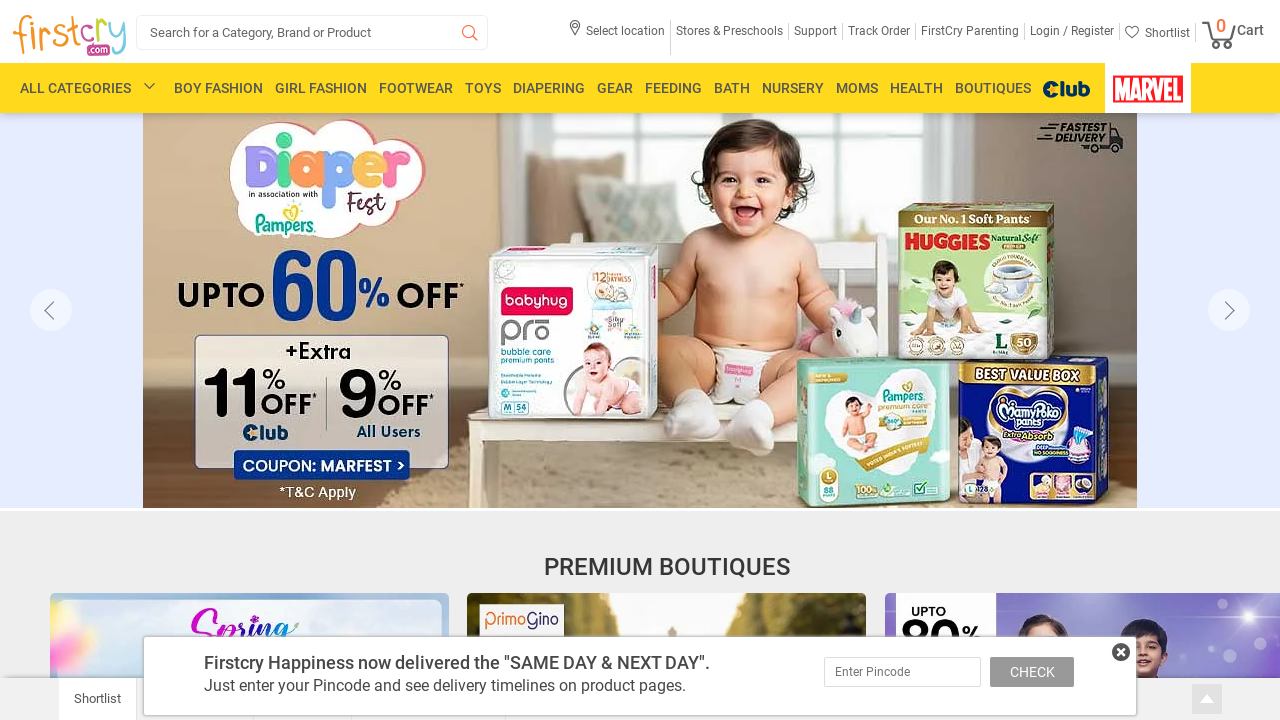

Retrieved page title: Baby Products Online India: Newborn Baby Products & Kids Online Shopping at FirstCry.com
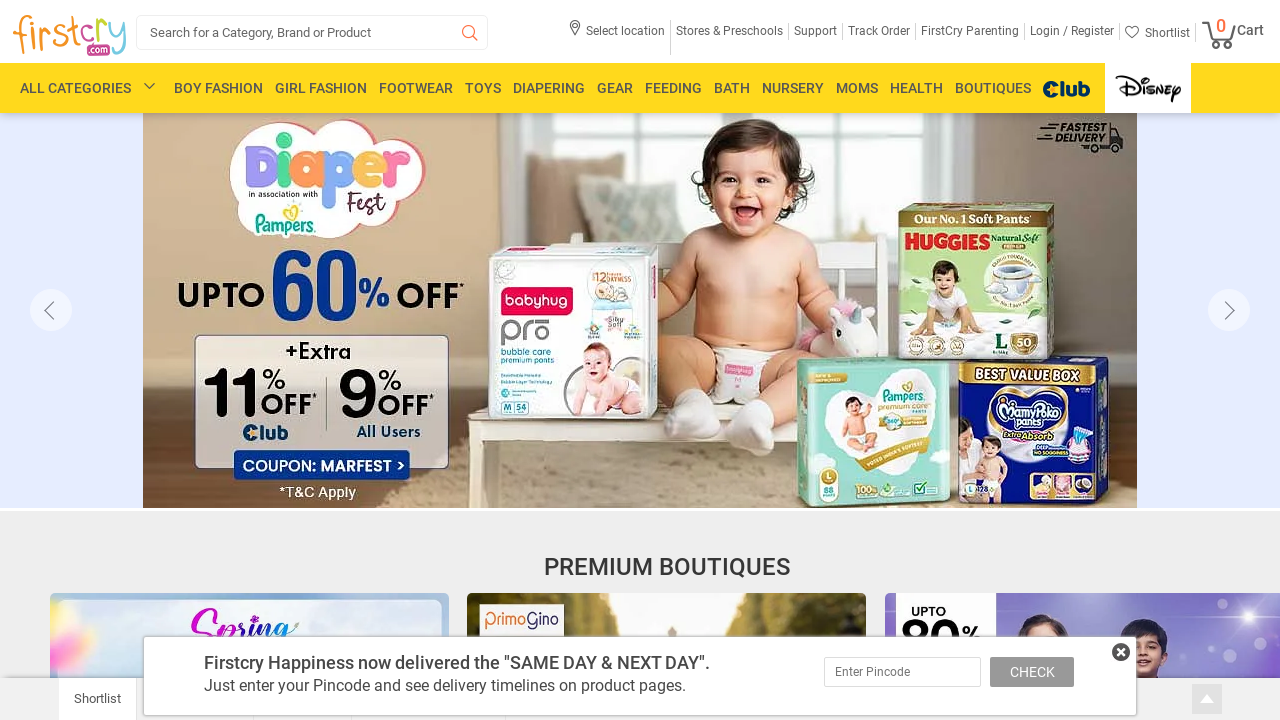

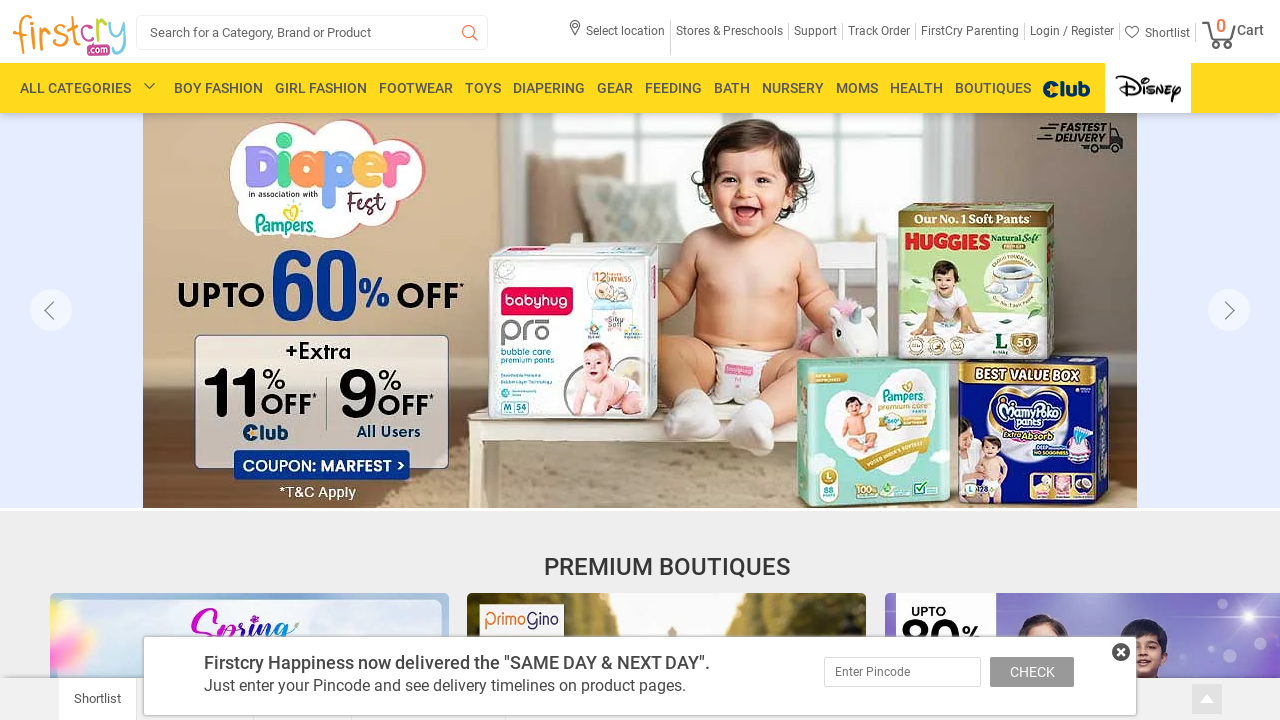